Tests adding todo items by creating two todos and verifying they appear in the list

Starting URL: https://demo.playwright.dev/todomvc

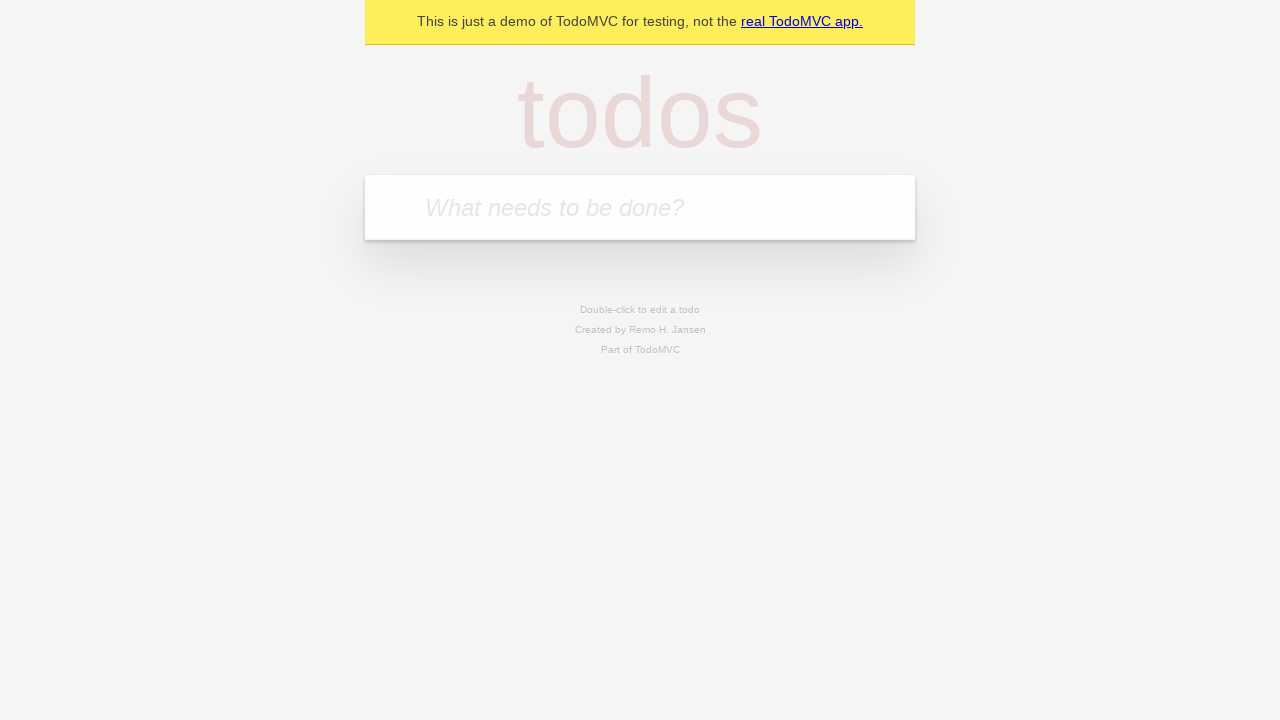

Filled todo input field with 'buy some cheese' on internal:attr=[placeholder="What needs to be done?"i]
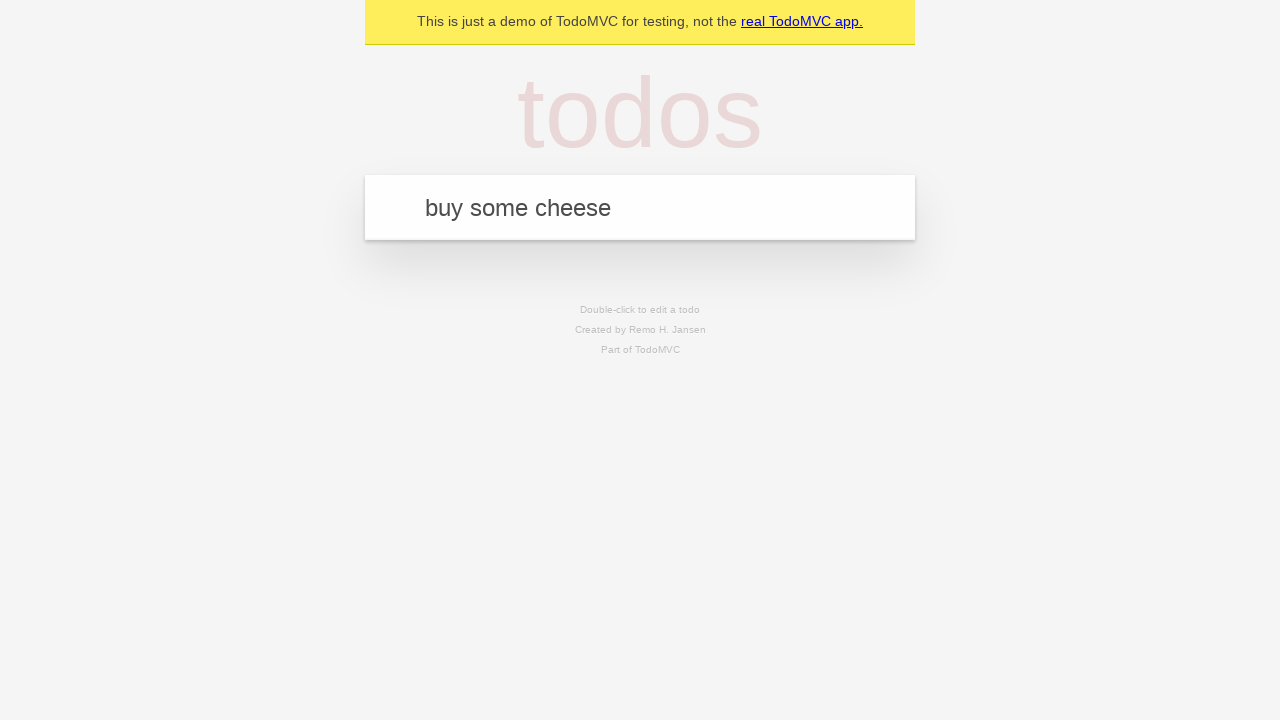

Pressed Enter to create first todo item on internal:attr=[placeholder="What needs to be done?"i]
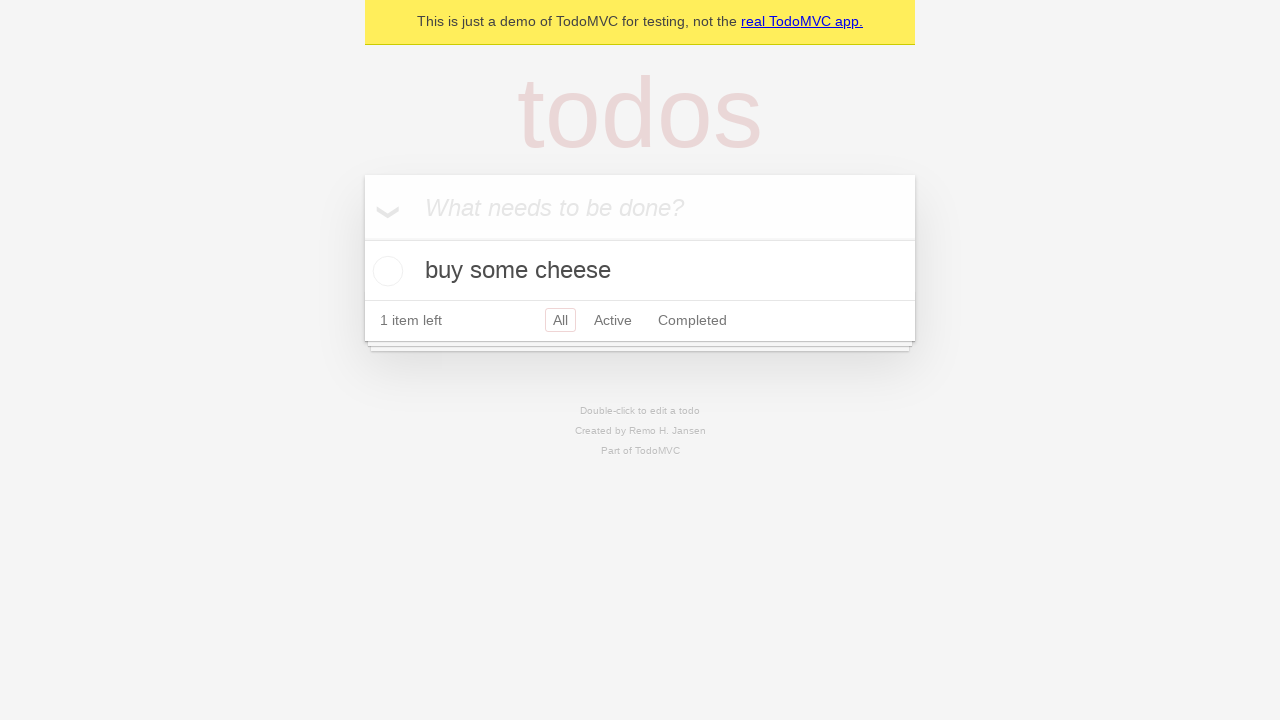

First todo item appeared in the list
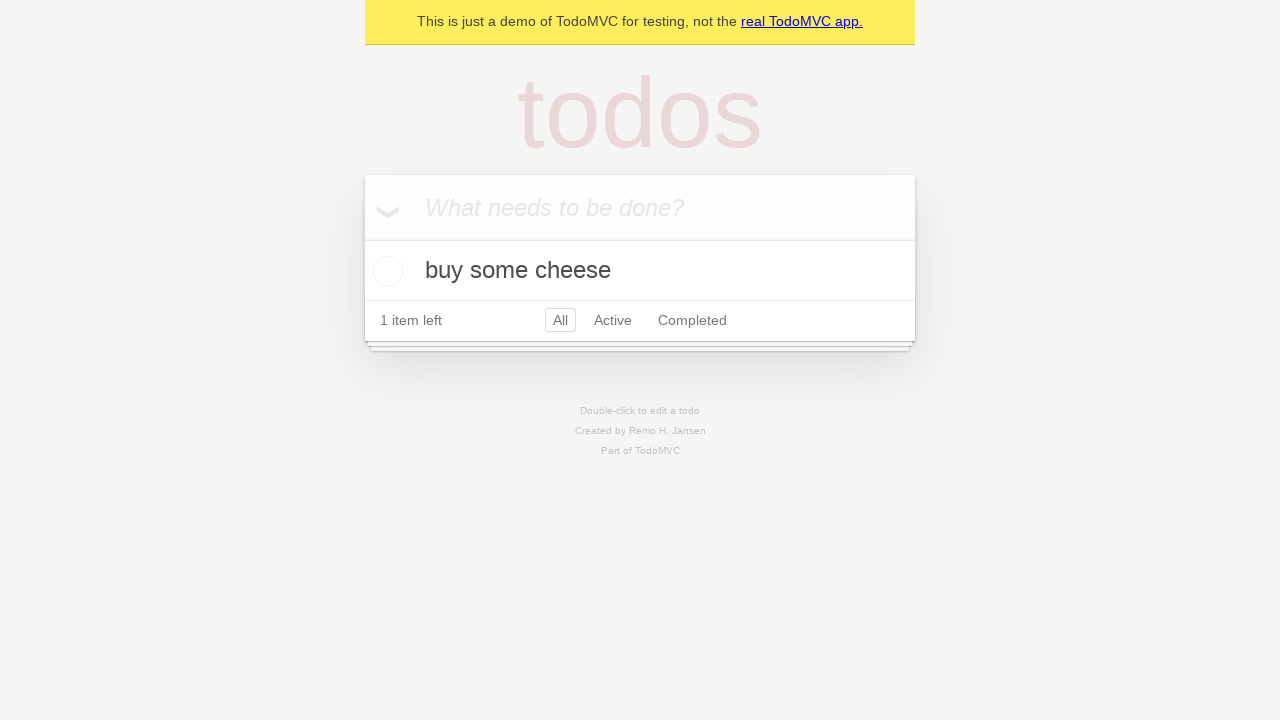

Filled todo input field with 'feed the cat' on internal:attr=[placeholder="What needs to be done?"i]
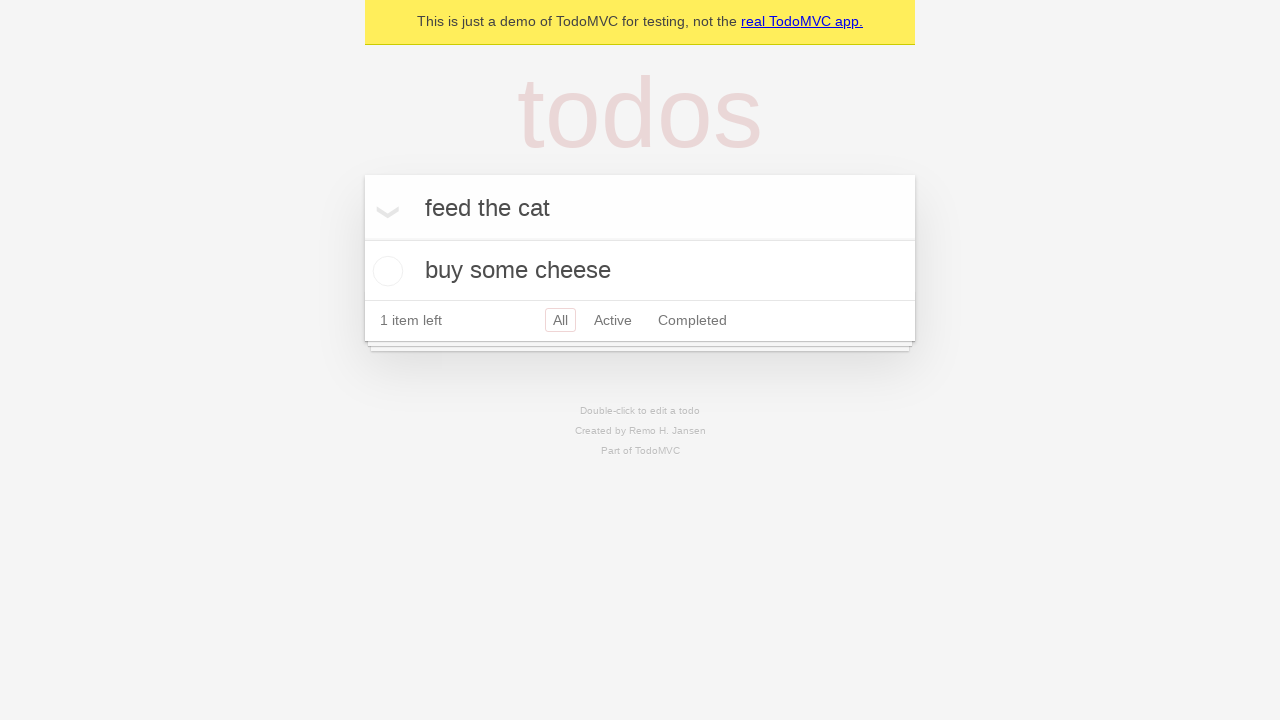

Pressed Enter to create second todo item on internal:attr=[placeholder="What needs to be done?"i]
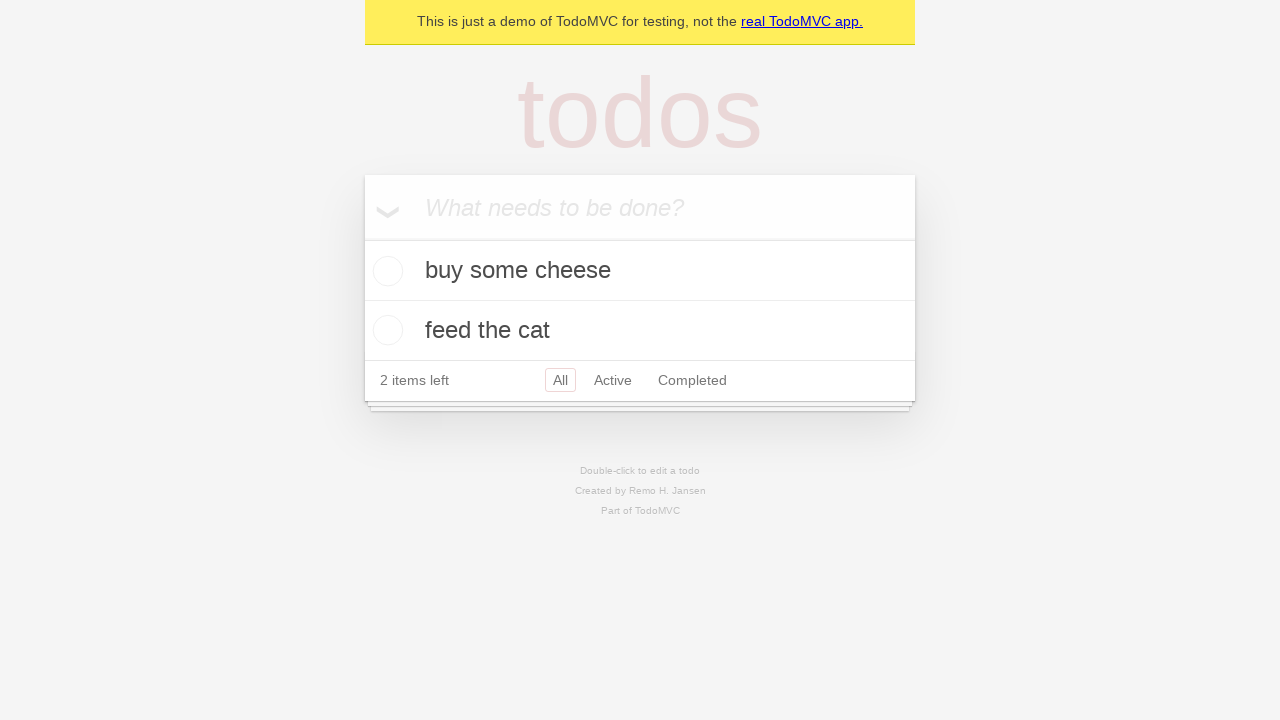

Verified both todo items are visible in the list
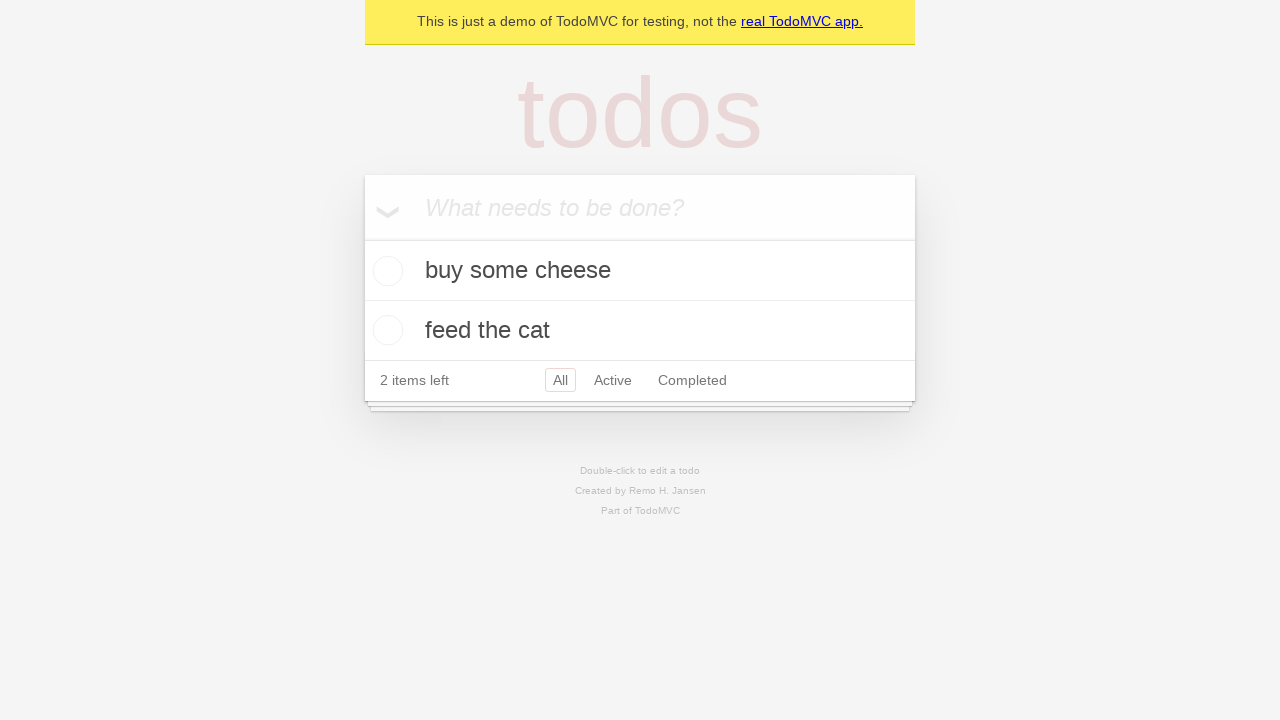

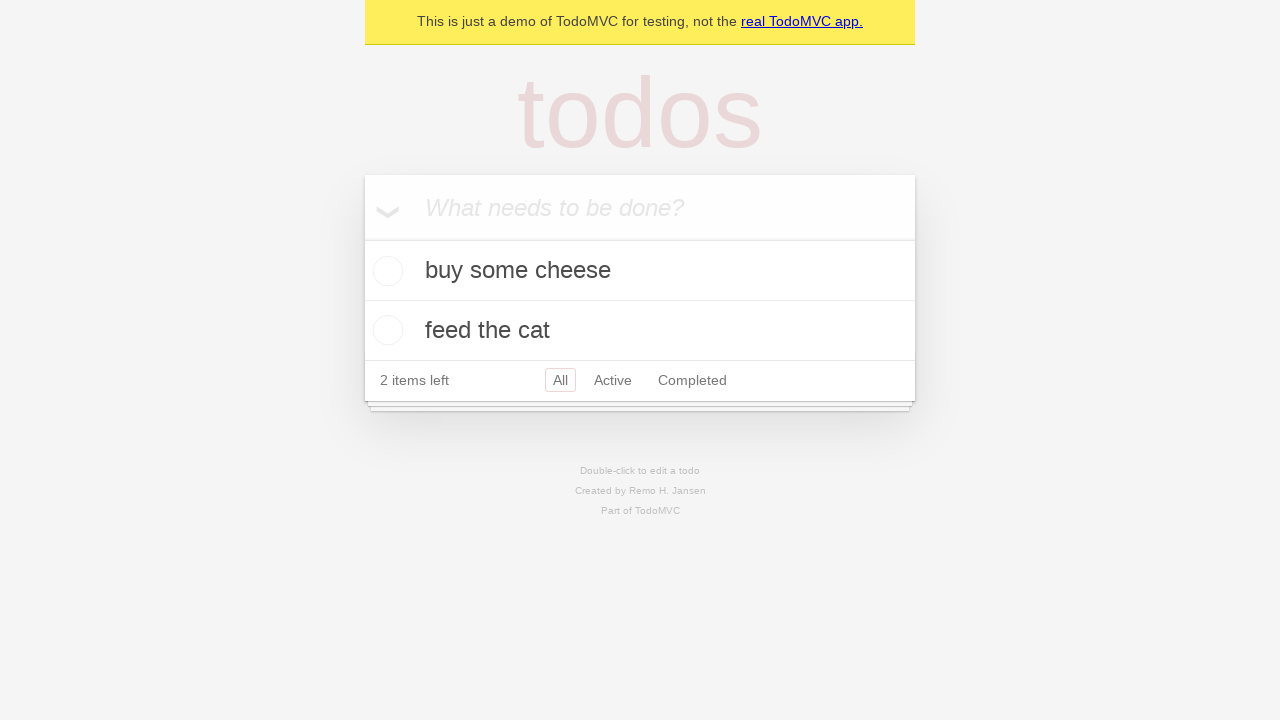